Tests dropdown selection functionality by selecting options from a currency dropdown using different selection methods (by index, by visible text, and by value)

Starting URL: https://rahulshettyacademy.com/dropdownsPractise/

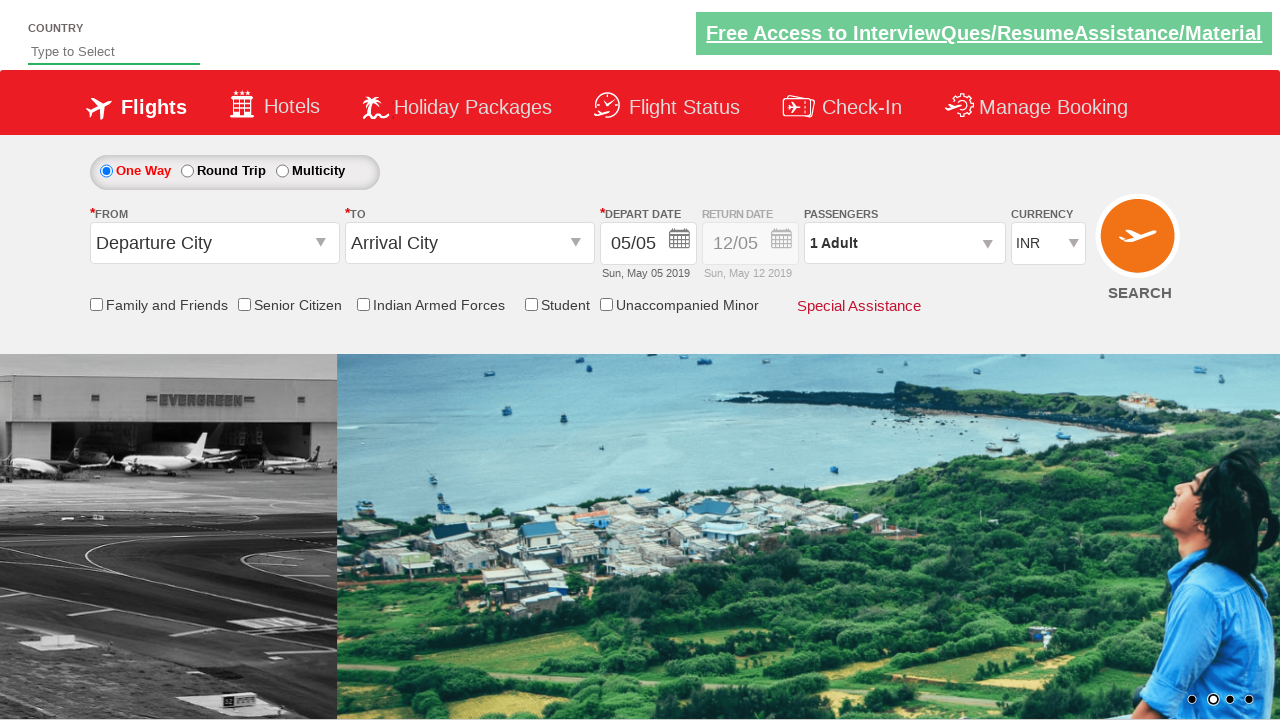

Selected dropdown option at index 3 (4th option) from currency dropdown on #ctl00_mainContent_DropDownListCurrency
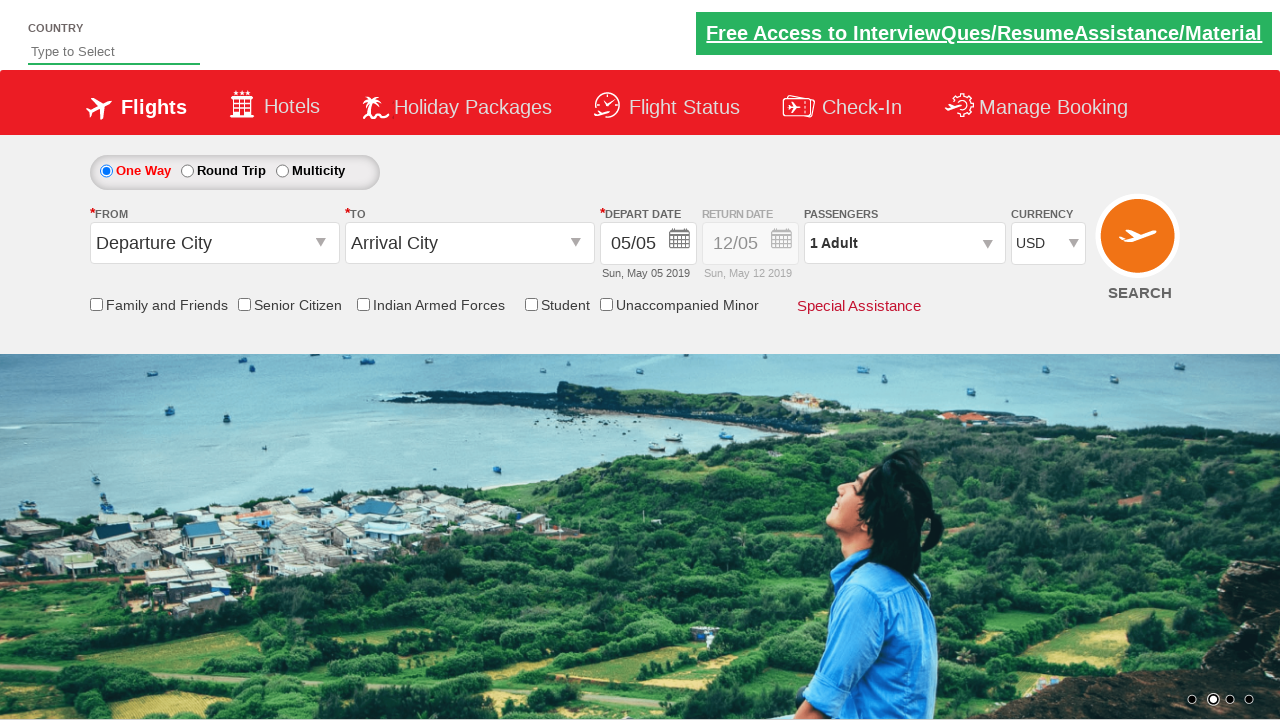

Selected 'AED' option by visible text from currency dropdown on #ctl00_mainContent_DropDownListCurrency
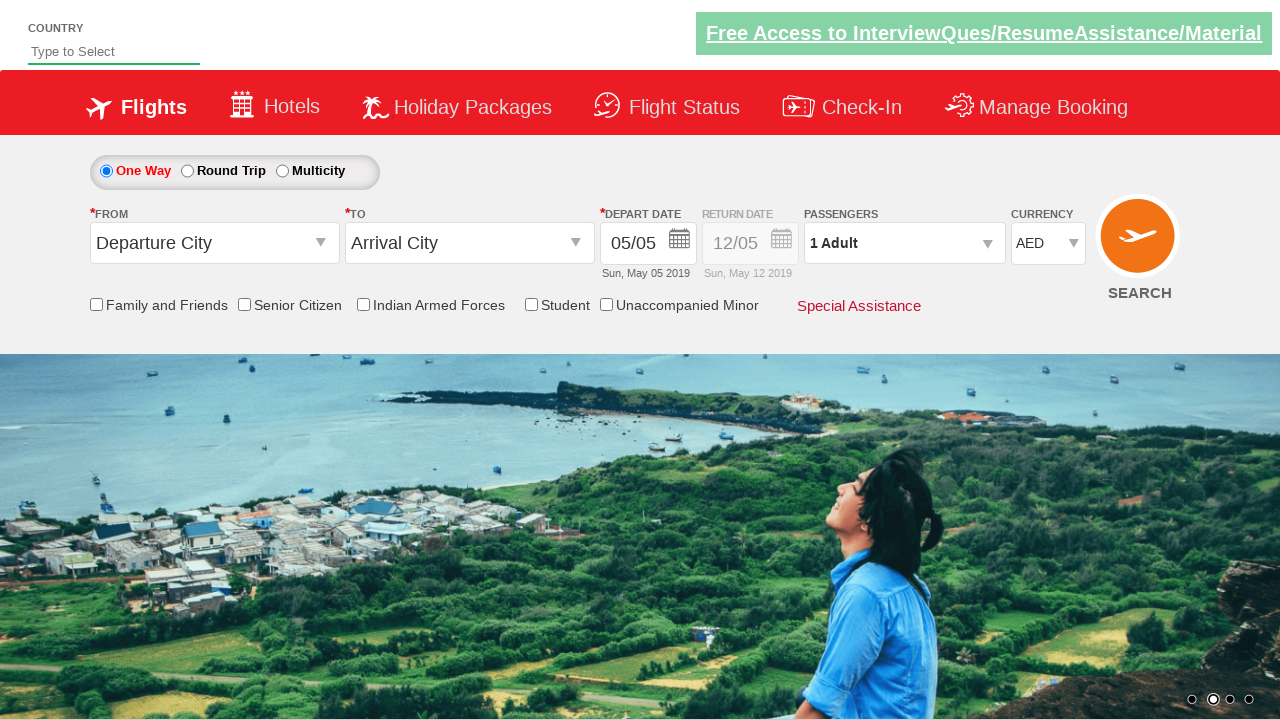

Selected option with value 'INR' from currency dropdown on #ctl00_mainContent_DropDownListCurrency
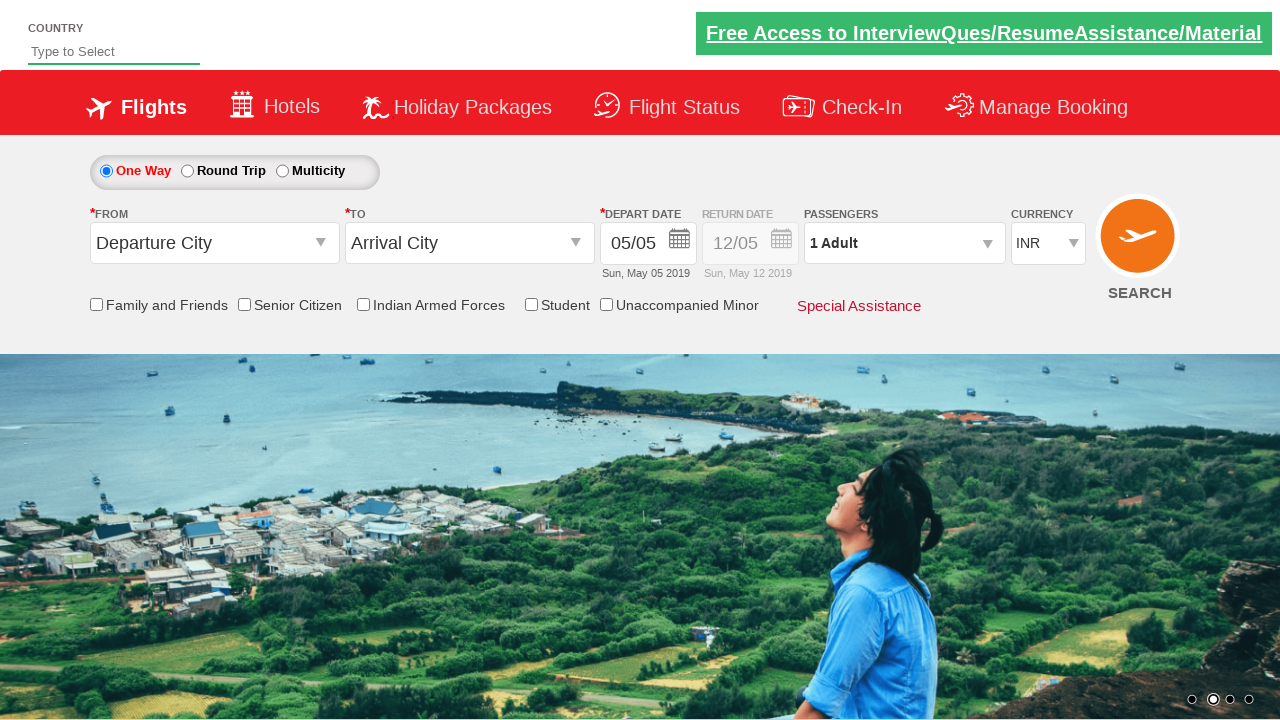

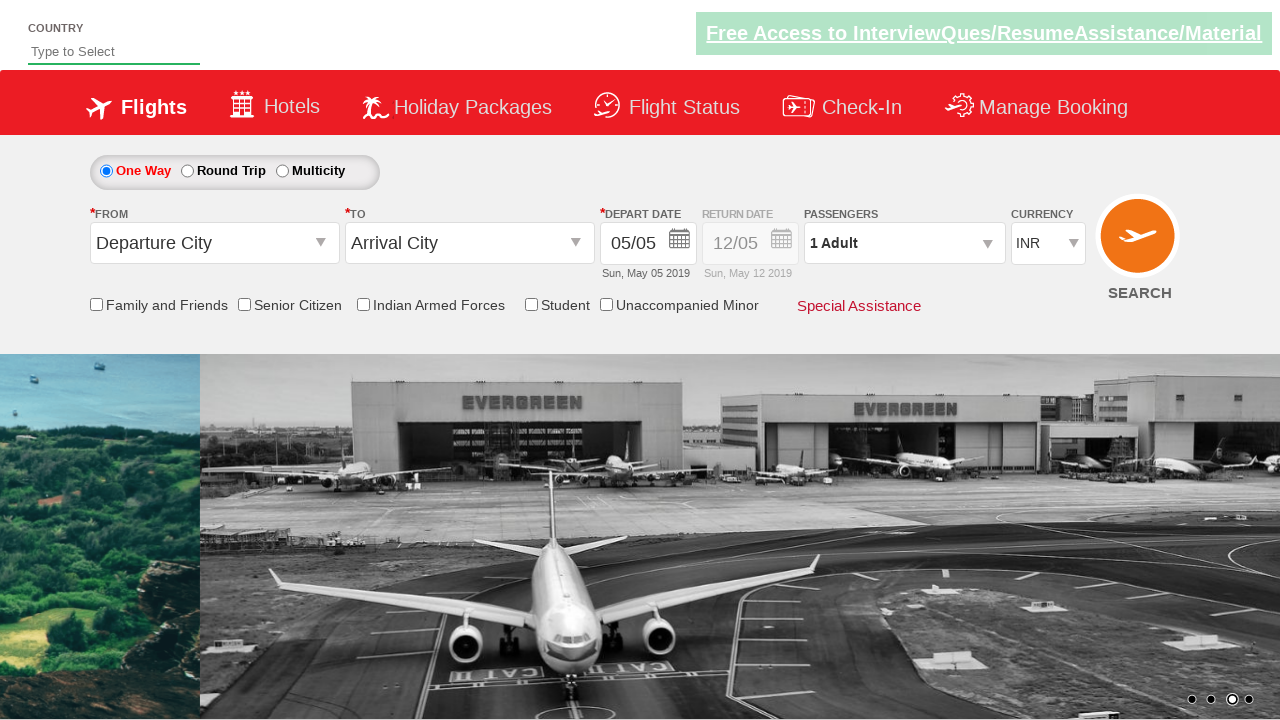